Solves a math problem on the page by calculating a formula based on a displayed value, then fills the answer and submits the form after selecting checkboxes

Starting URL: https://suninjuly.github.io/math.html

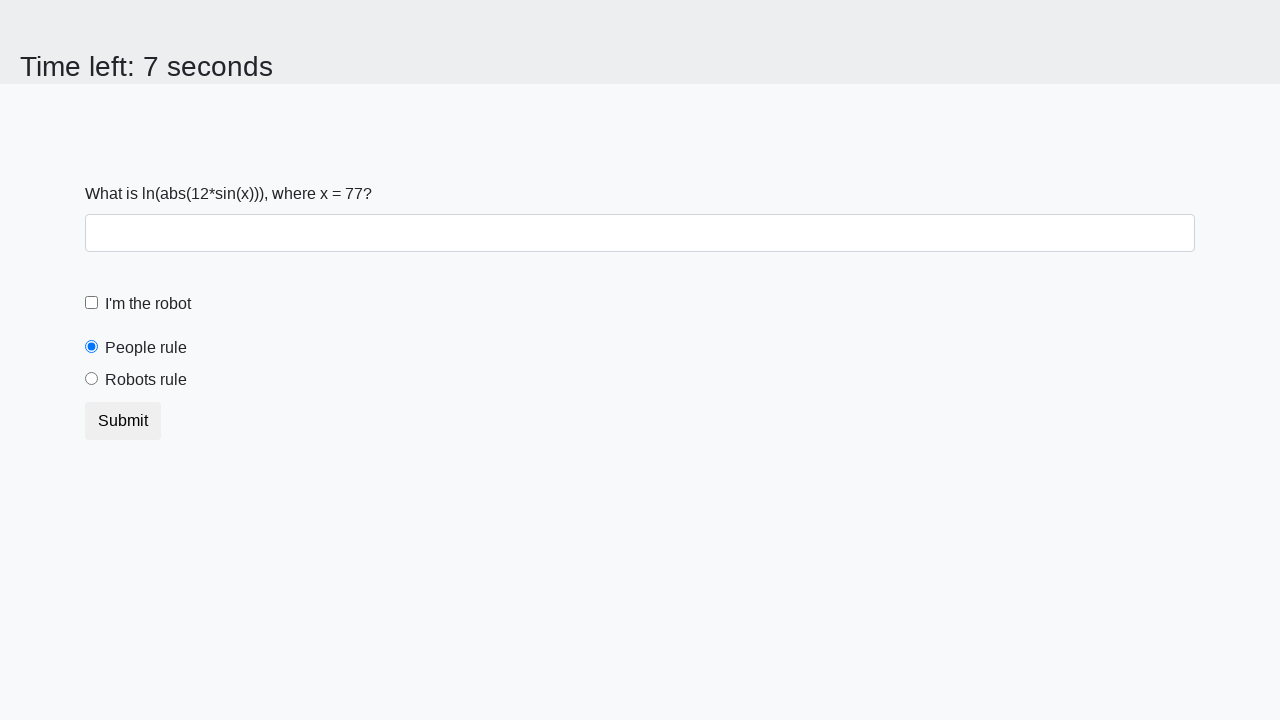

Located the input value element
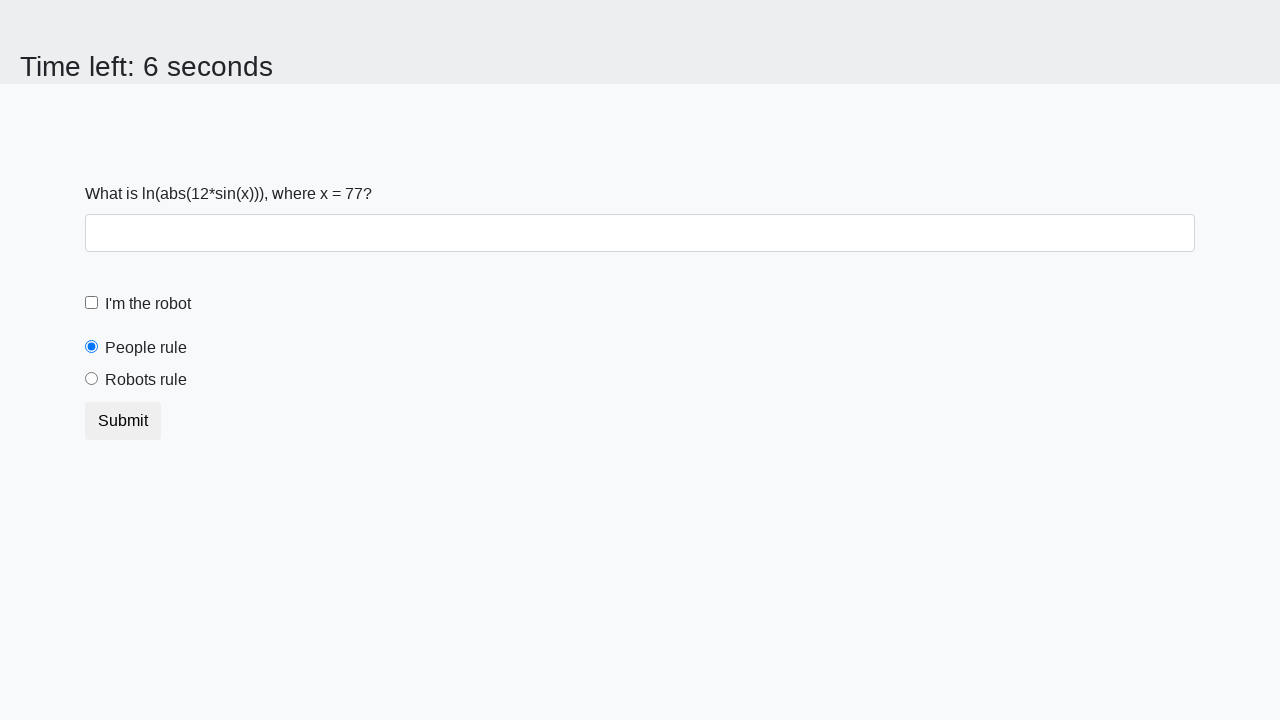

Retrieved x value from page: 77
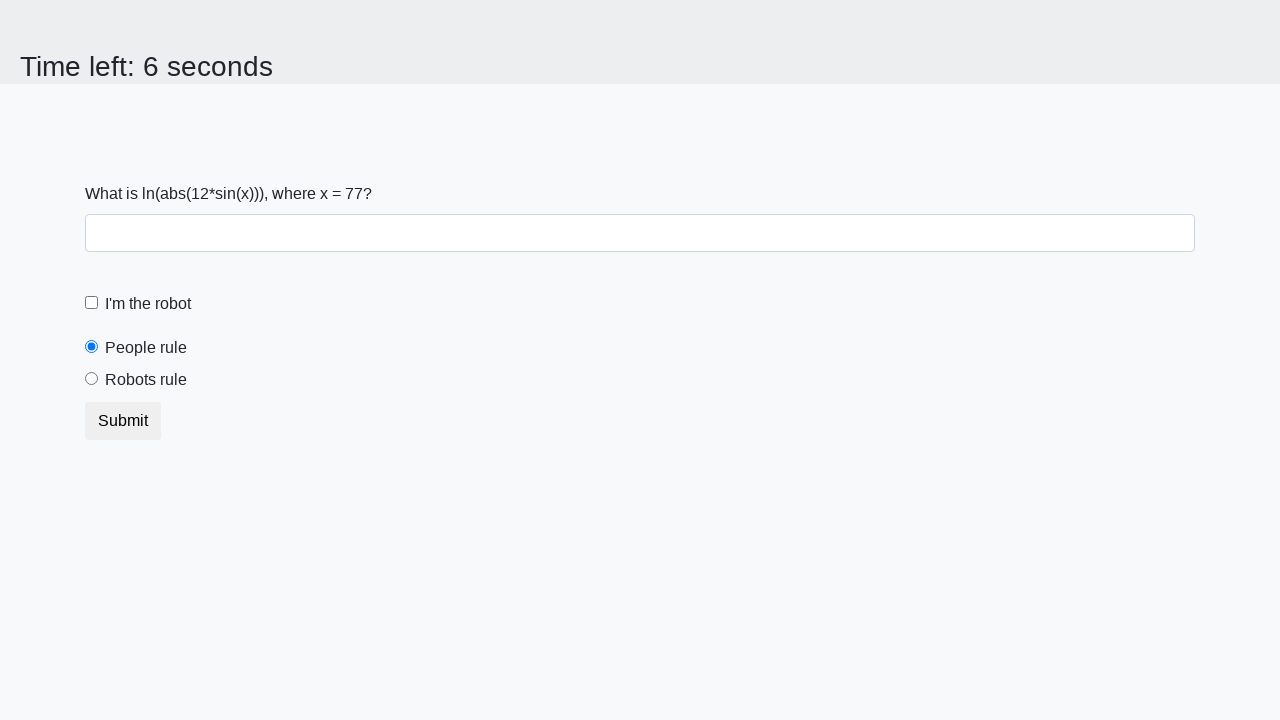

Calculated answer using formula: y = log(abs(12*sin(77))) = 2.4844266932079972
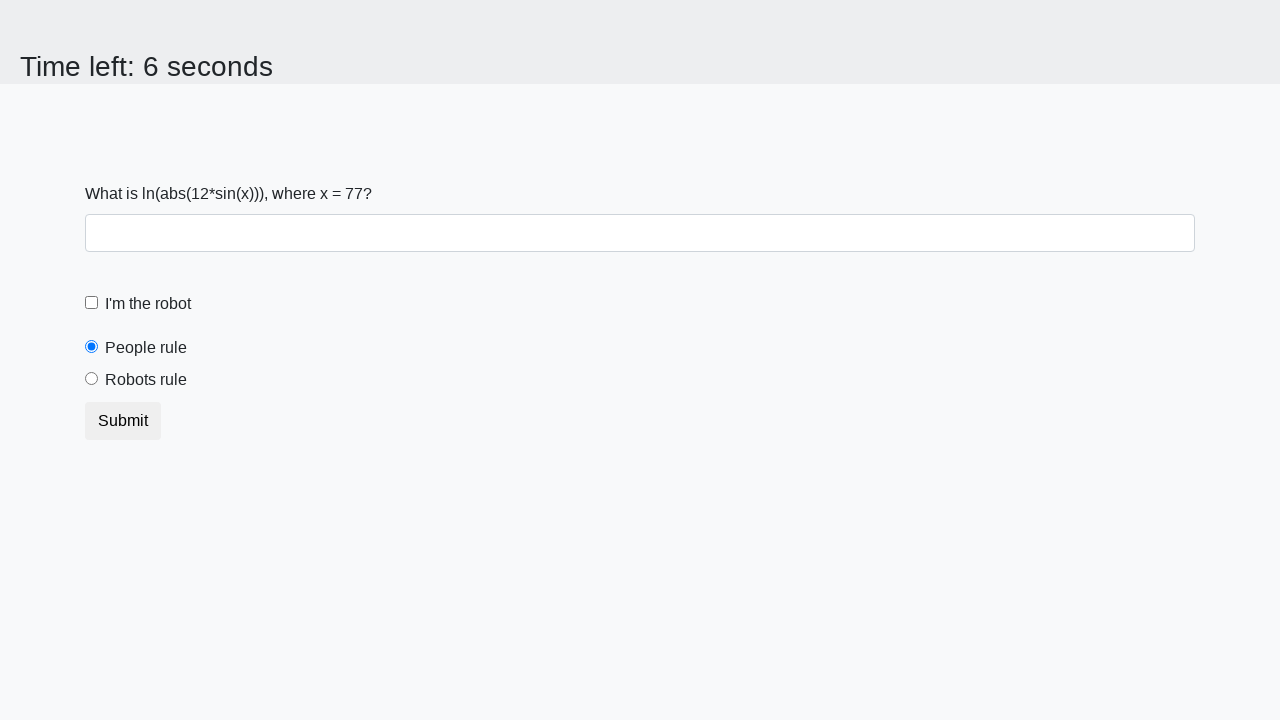

Filled answer field with calculated value: 2.4844266932079972 on #answer
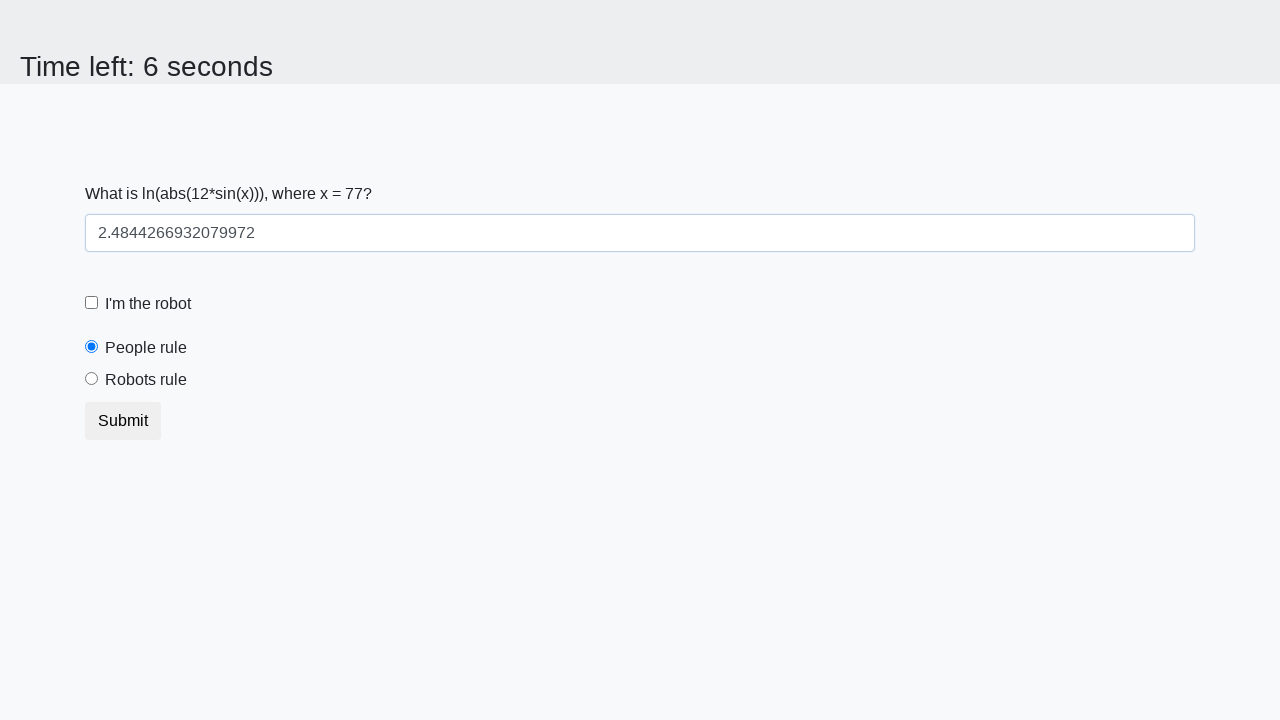

Clicked the robot checkbox at (148, 304) on [for='robotCheckbox']
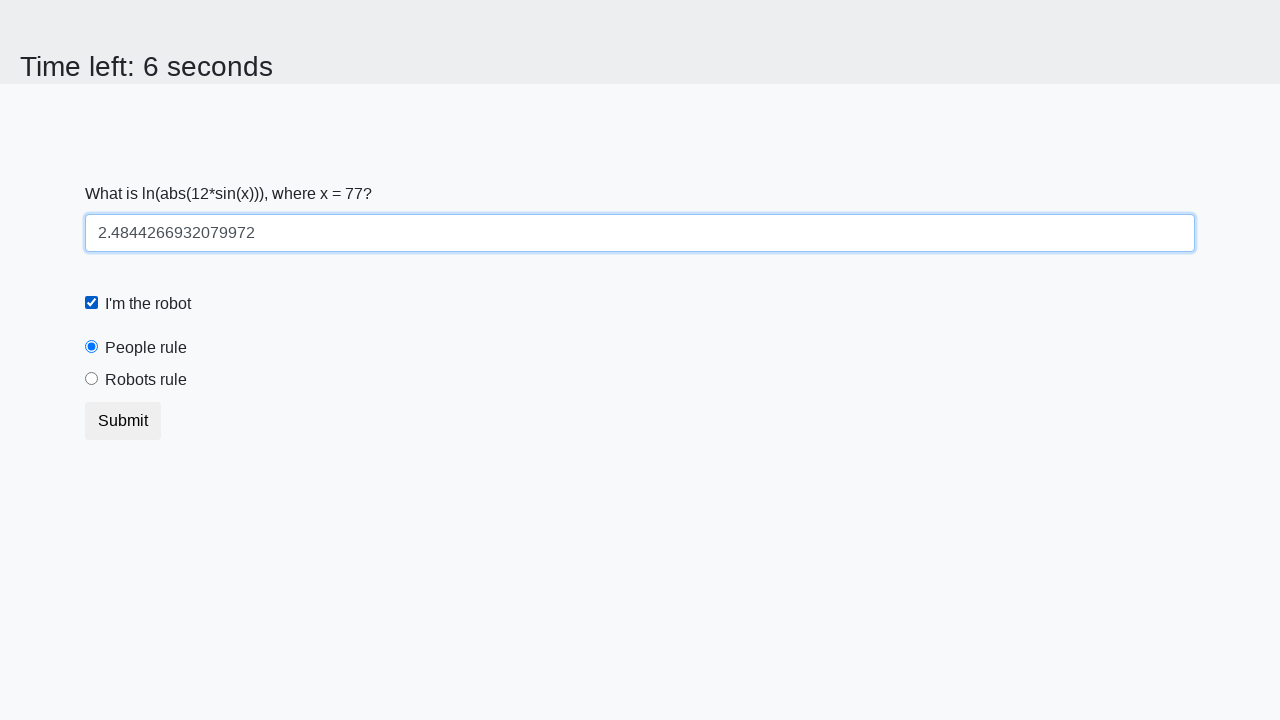

Clicked the robots rule radio button at (146, 380) on [for='robotsRule']
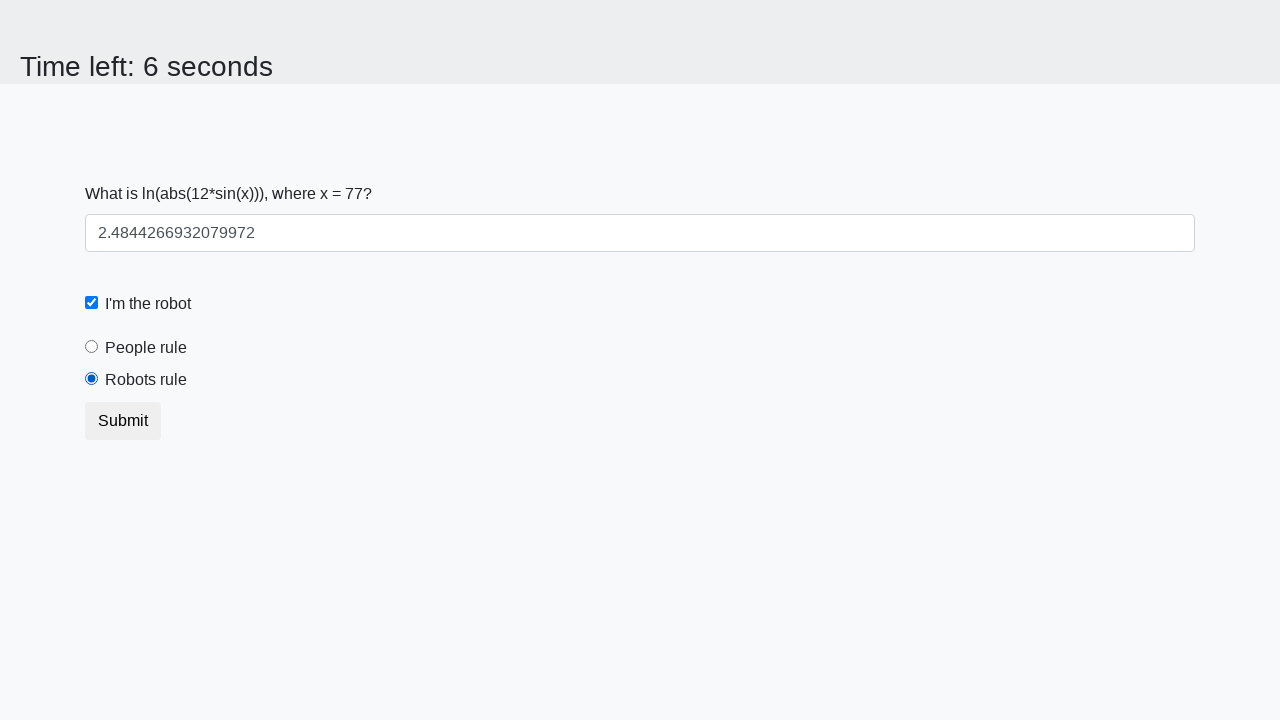

Clicked submit button to submit the form at (123, 421) on .btn
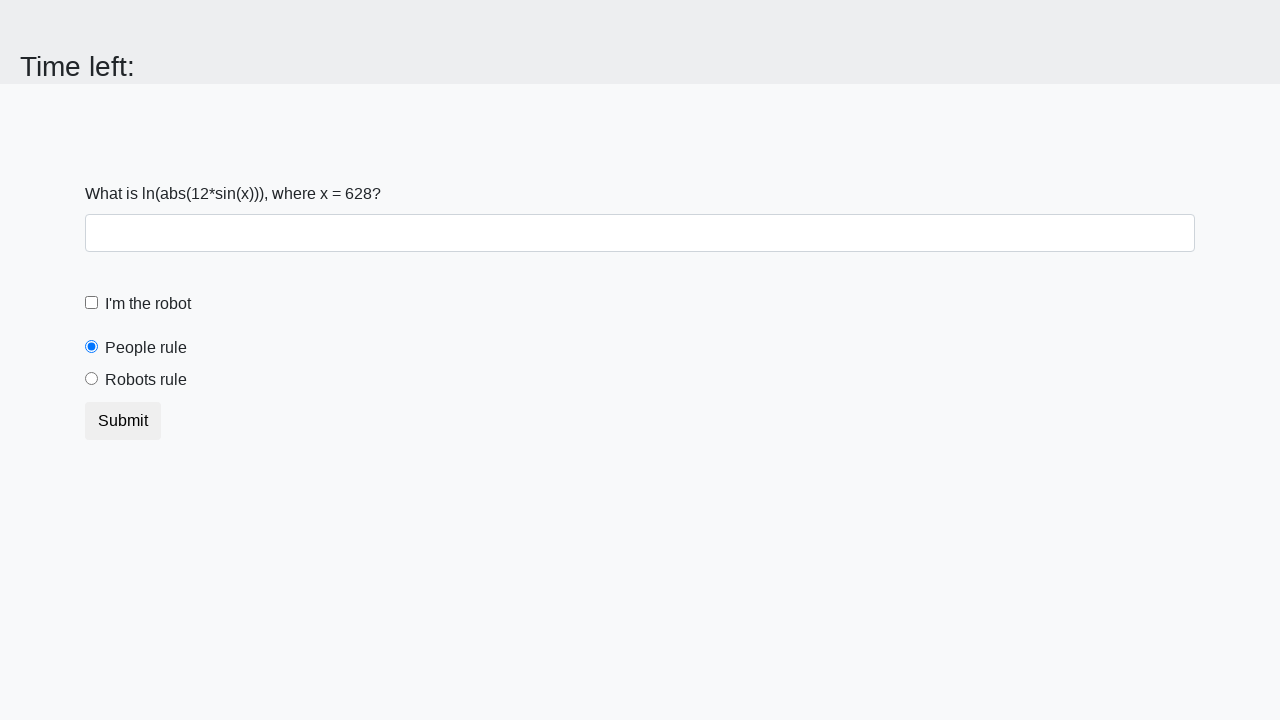

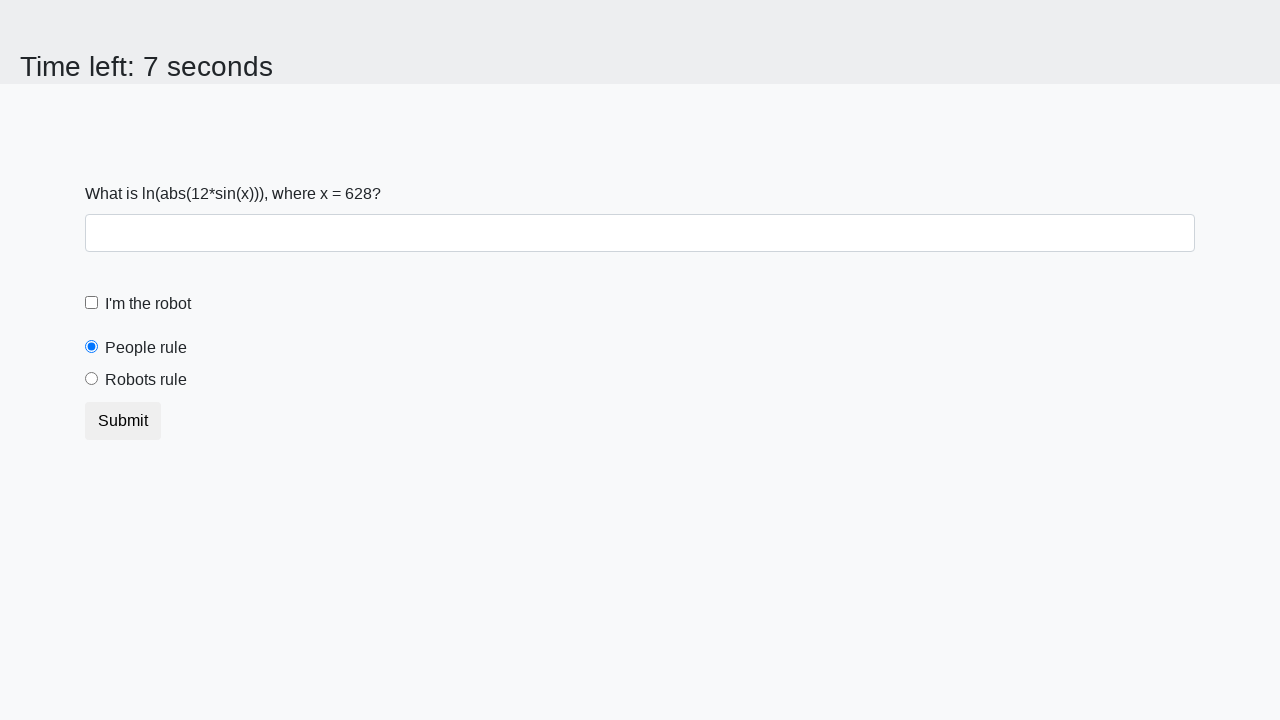